Tests Wikipedia search widget by searching for a term and clicking on results

Starting URL: https://testautomationpractice.blogspot.com/

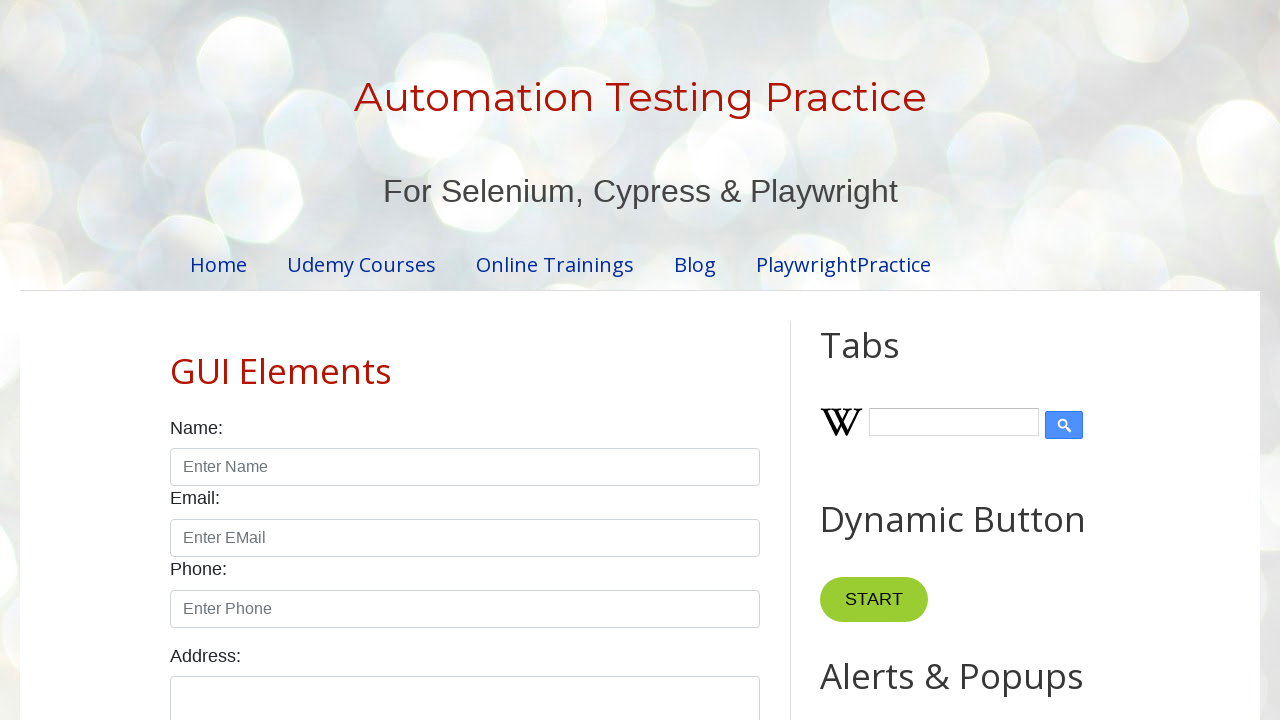

Filled Wikipedia search box with 'Colombo' on input#Wikipedia1_wikipedia-search-input
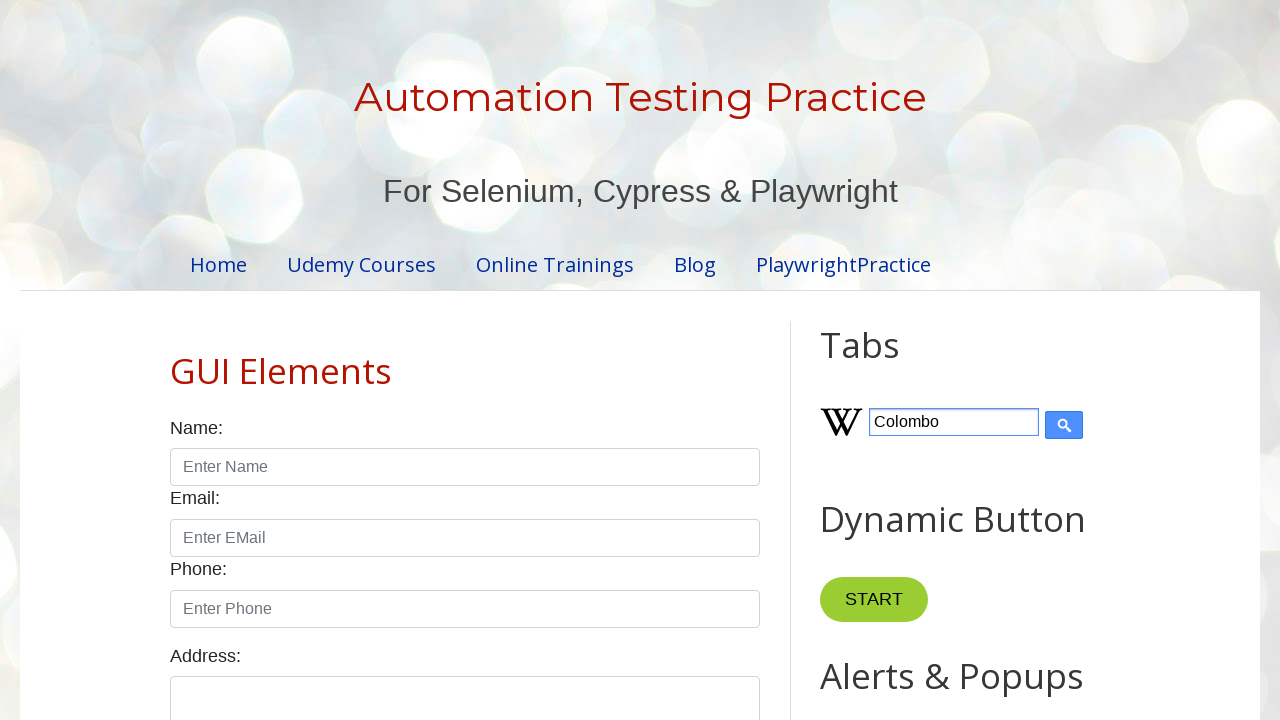

Wikipedia search results loaded
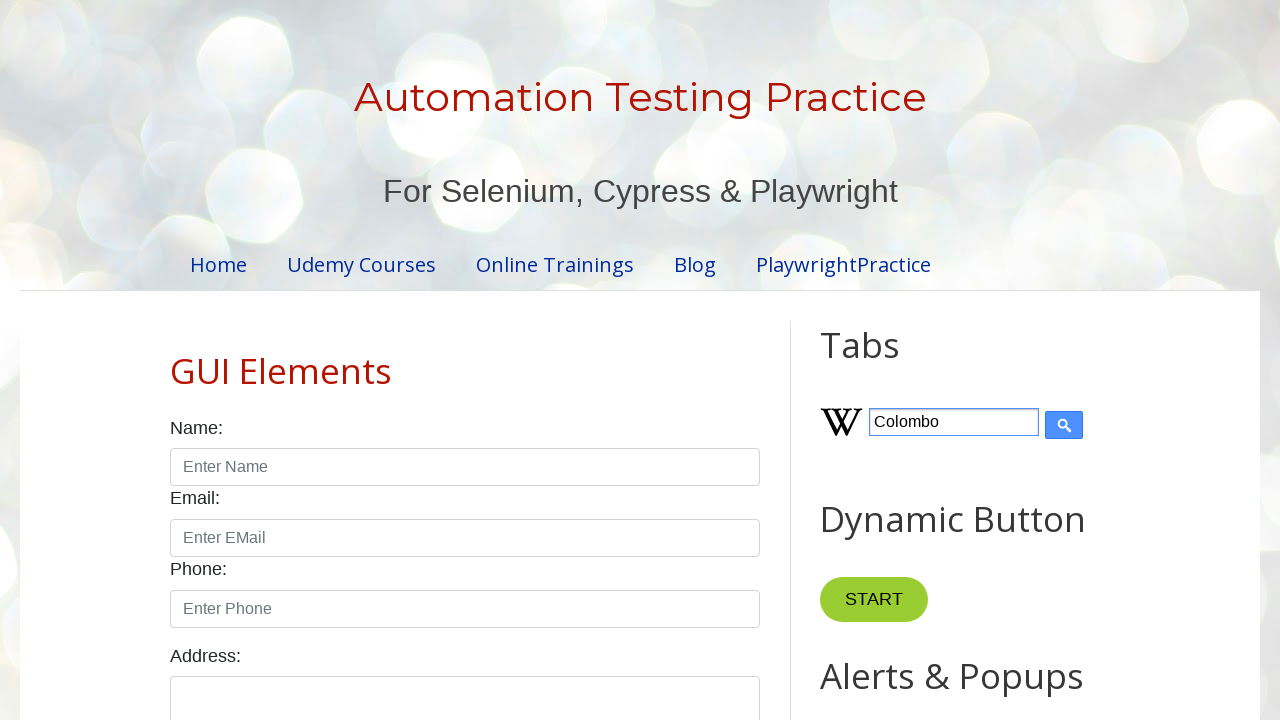

Retrieved all search result text contents
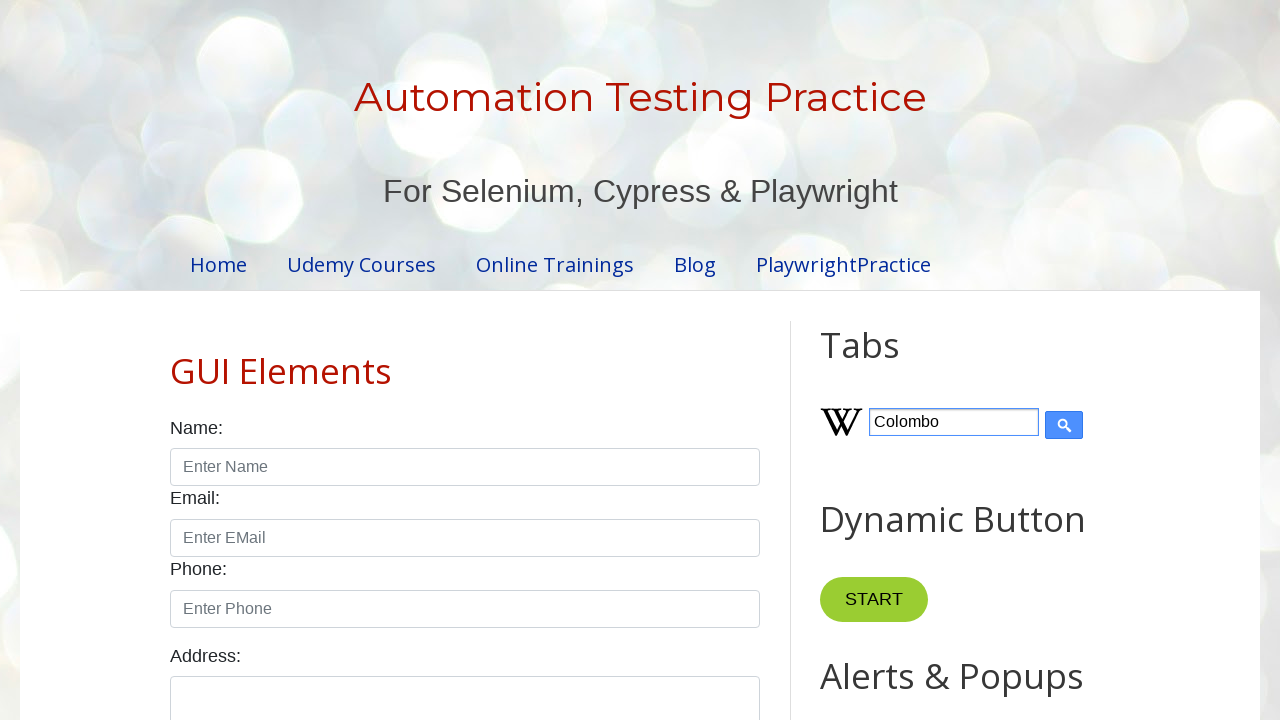

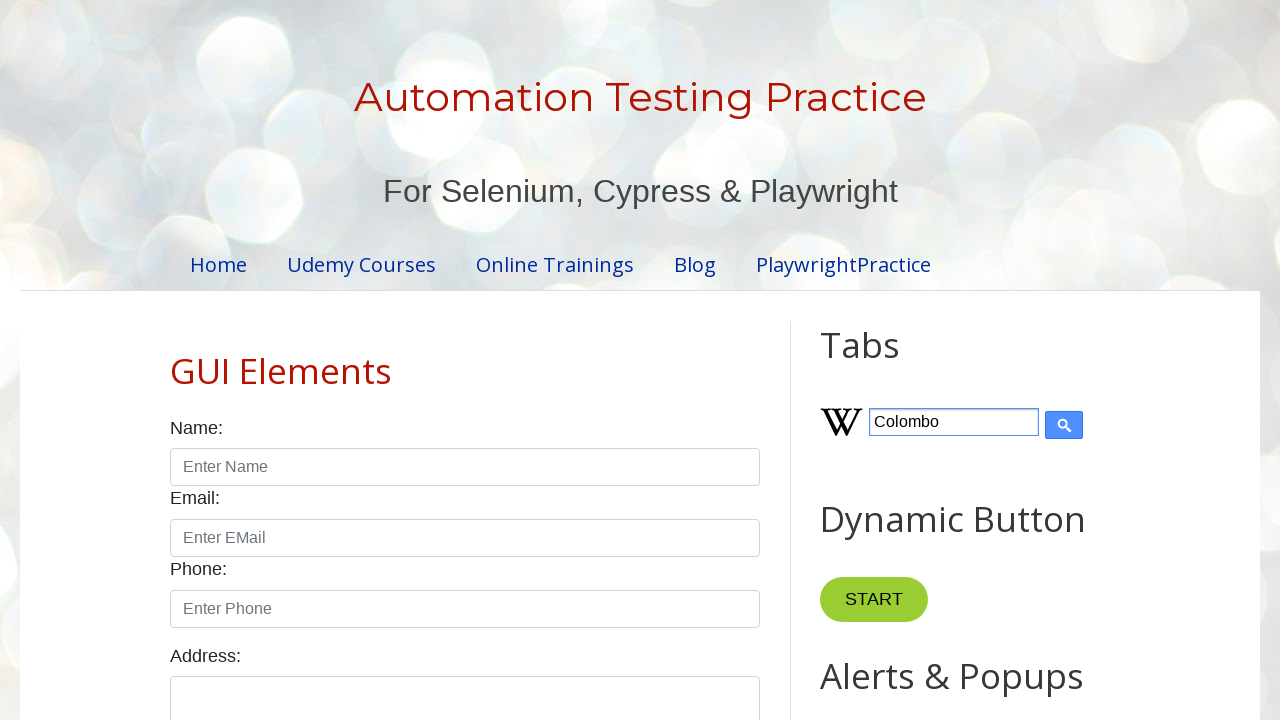